Tests double-click functionality by performing a double-click action on a specific element on a Selenium practice page

Starting URL: https://omayo.blogspot.com/

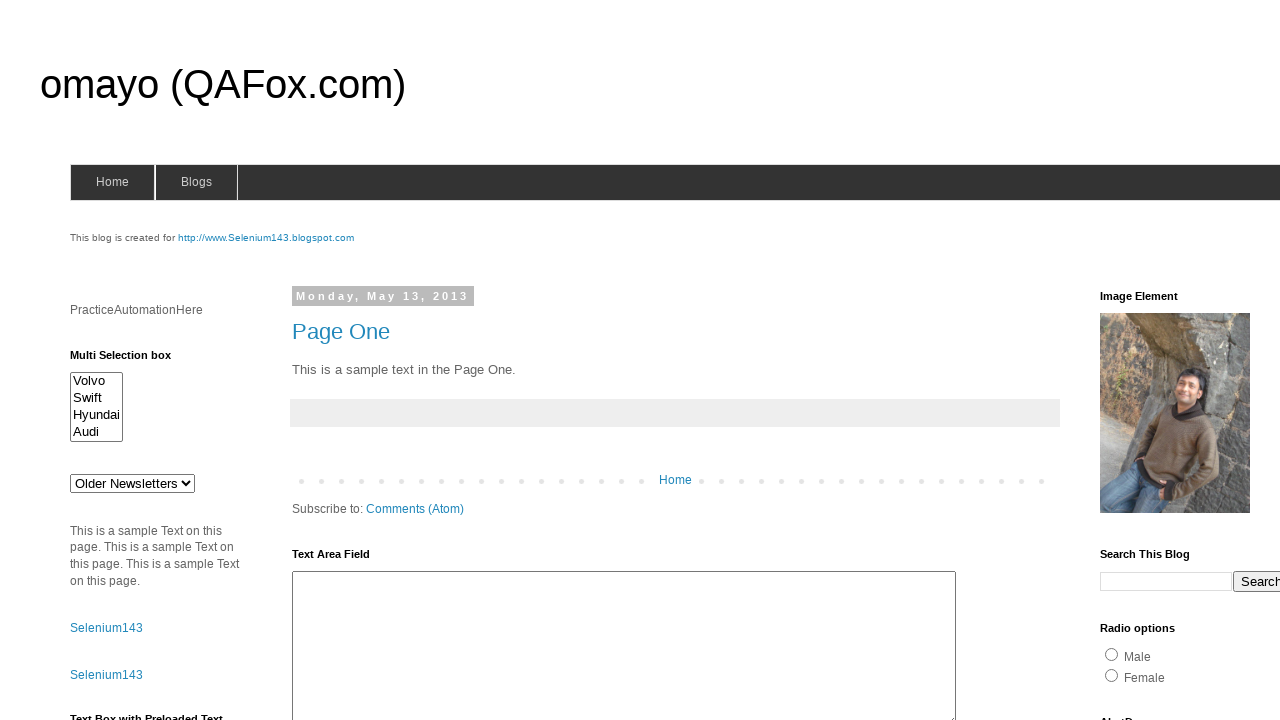

Navigated to Selenium practice page at https://omayo.blogspot.com/
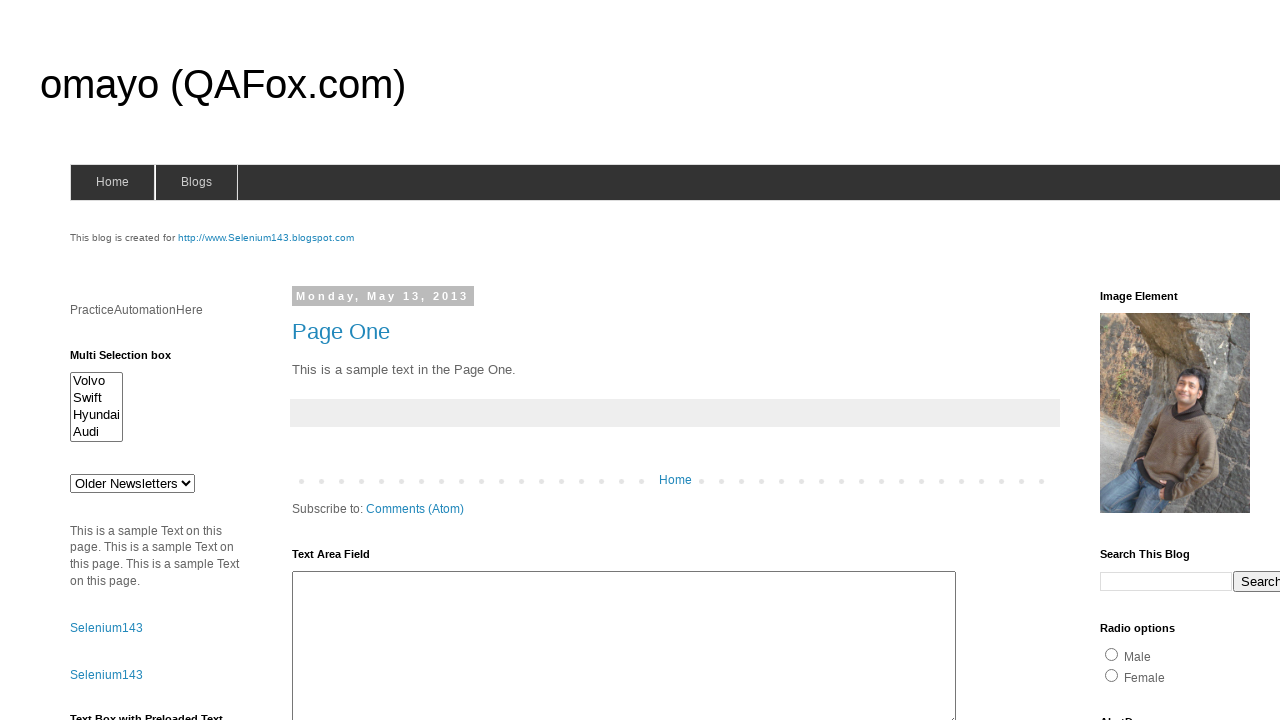

Performed double-click action on test element with id 'testdoubleclick' at (1185, 361) on #testdoubleclick
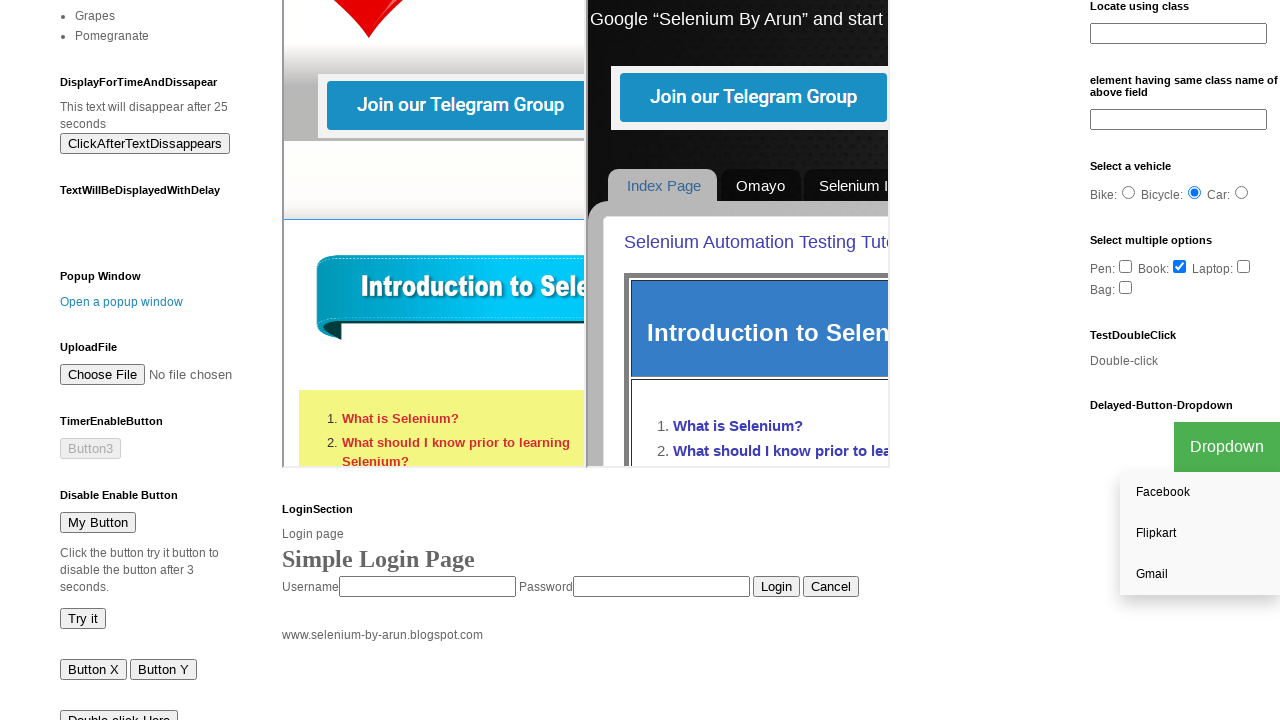

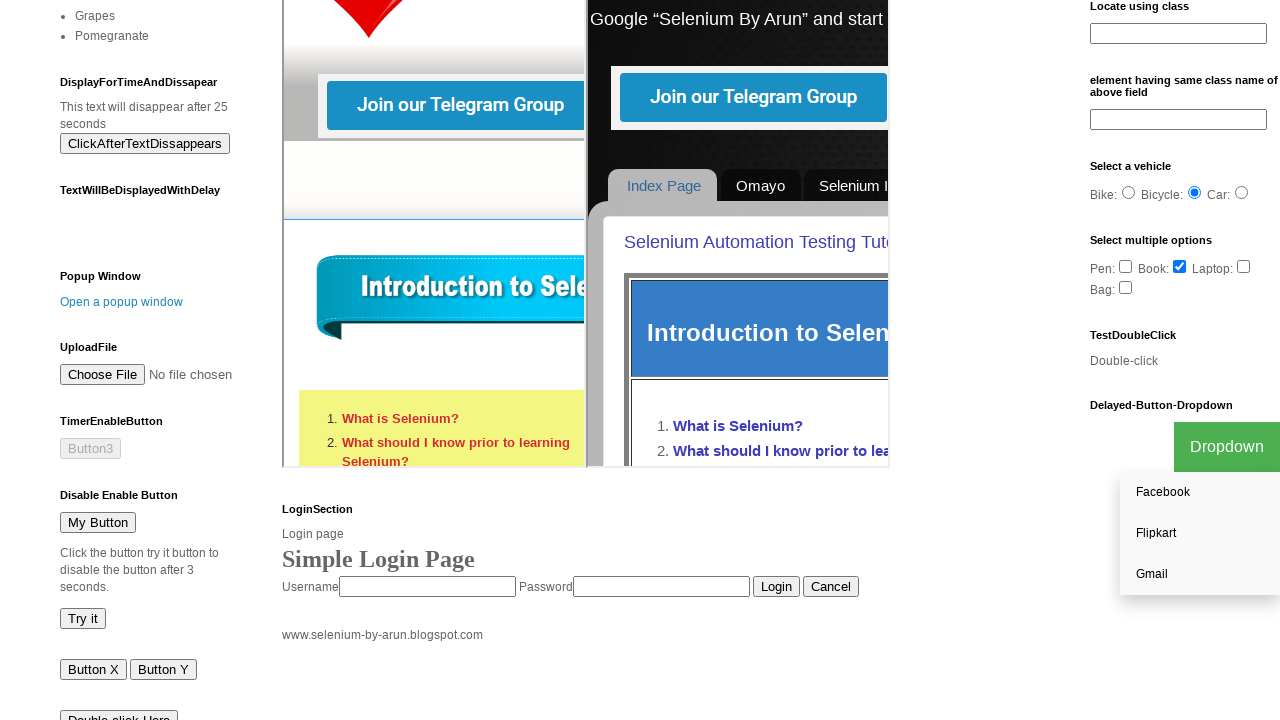